Tests double-click functionality by performing a double-click action on a specific button element

Starting URL: https://demoqa.com/buttons

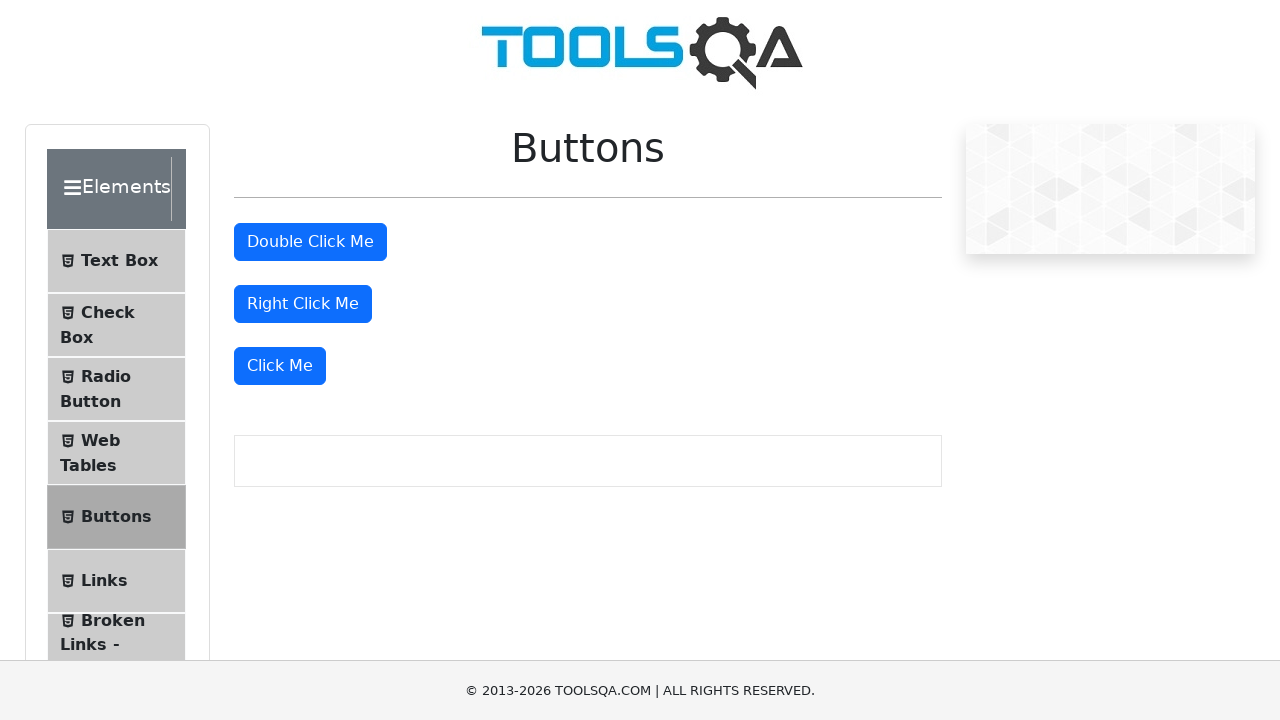

Located the double-click button element
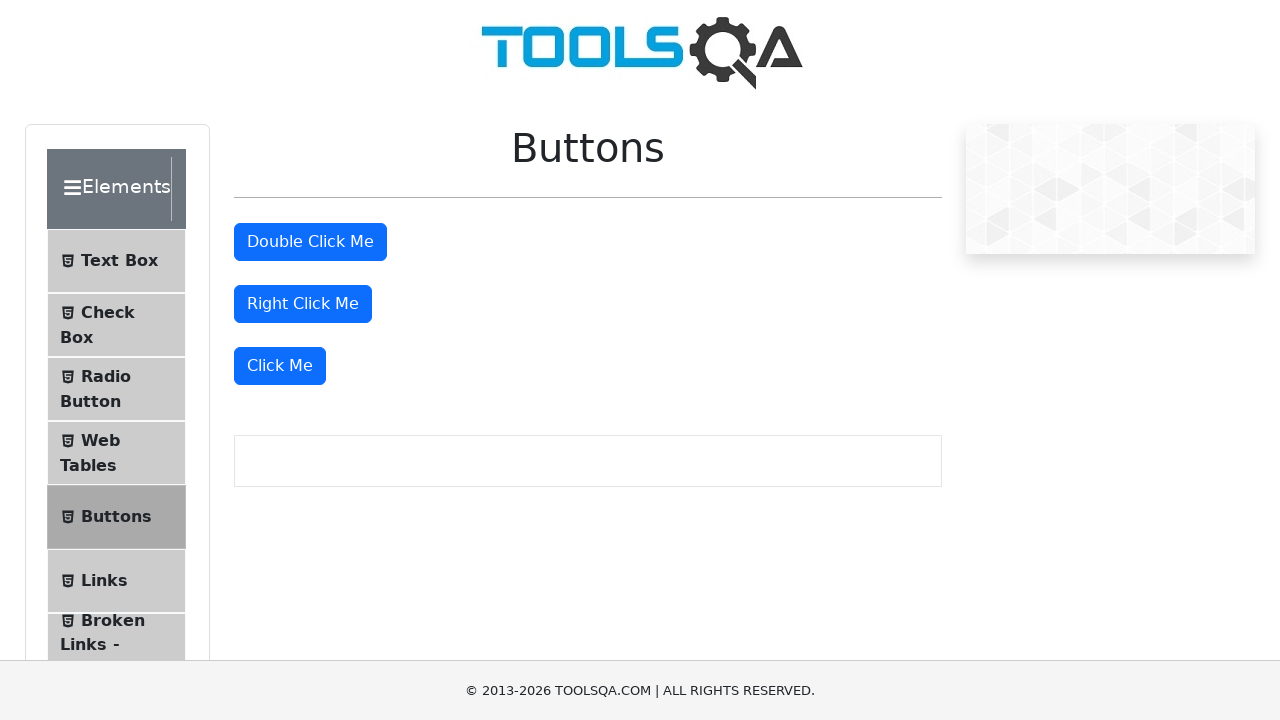

Performed double-click action on the button at (310, 242) on xpath=//button[@id='doubleClickBtn']
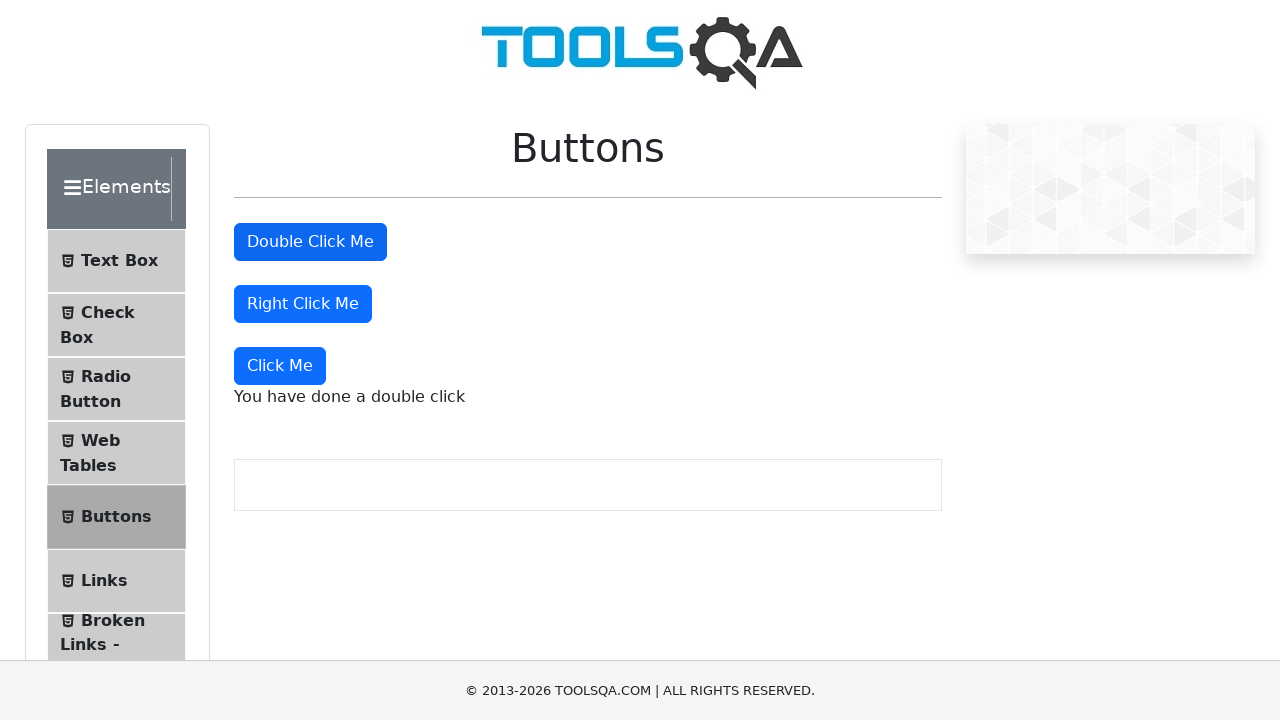

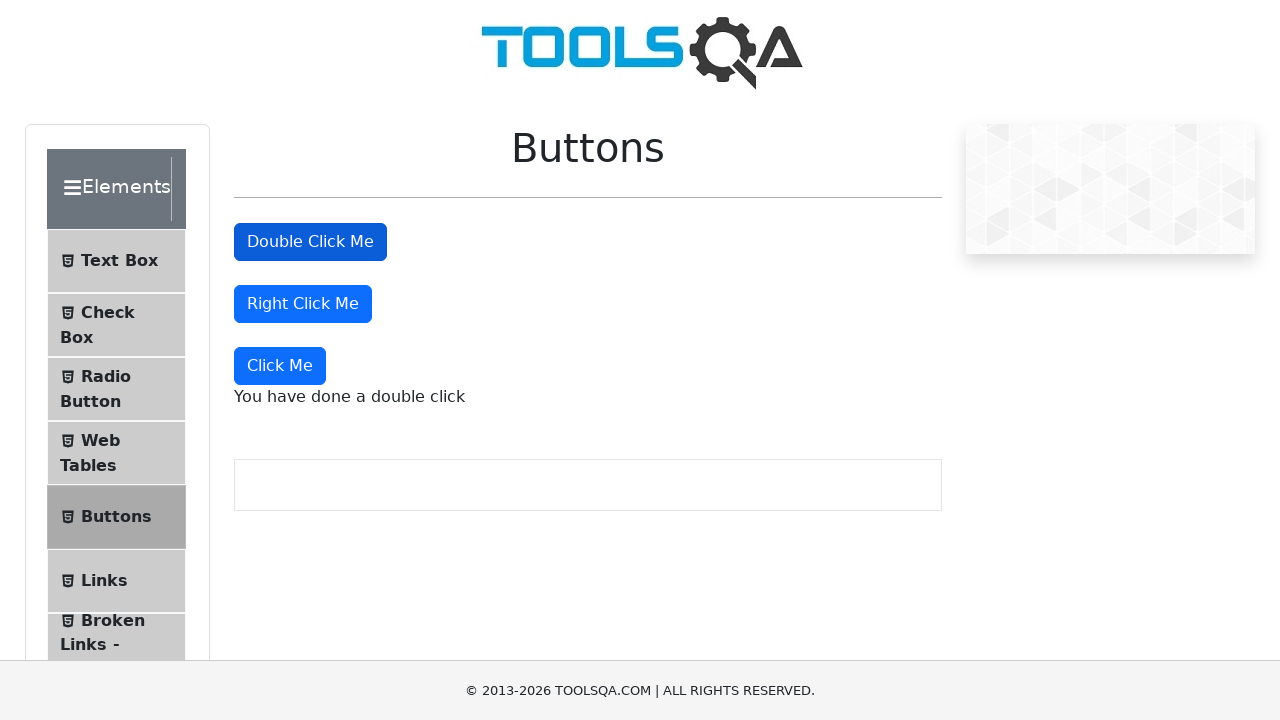